Tests a signup/registration form by filling in first name, last name, and email fields, then submitting the form.

Starting URL: http://secure-retreat-92358.herokuapp.com/

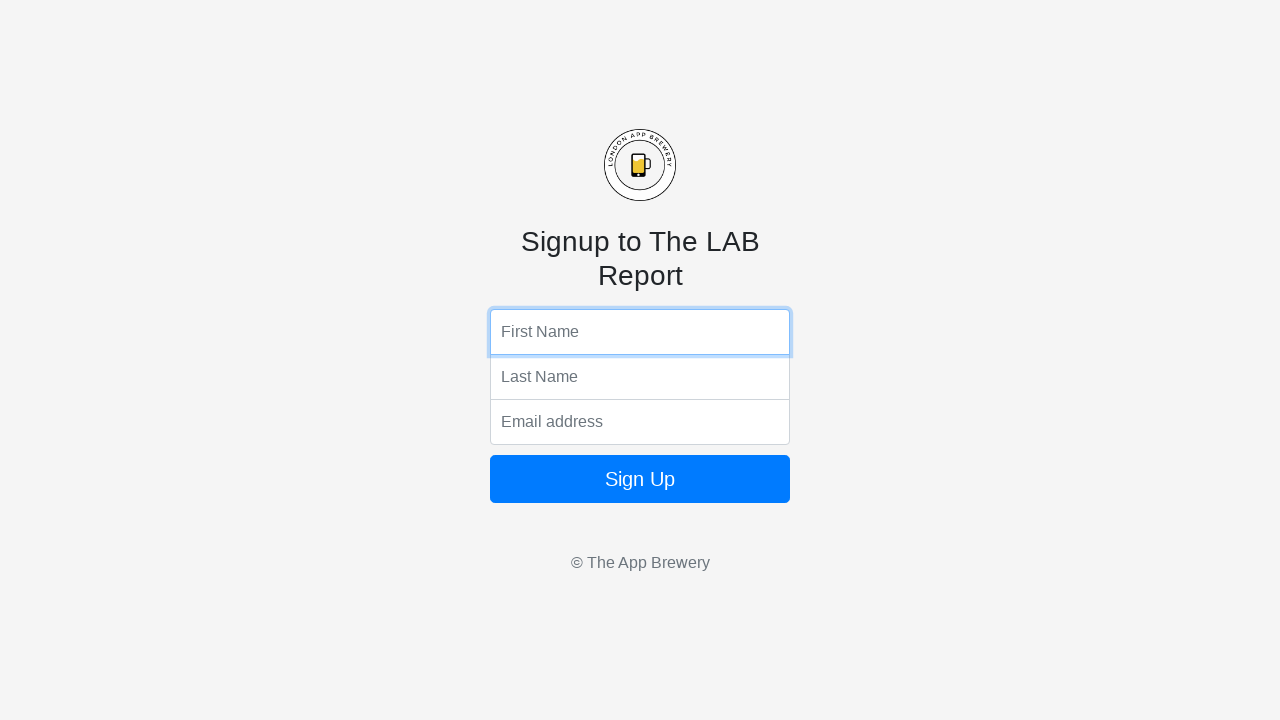

Clicked first name field at (640, 332) on input[name='fName']
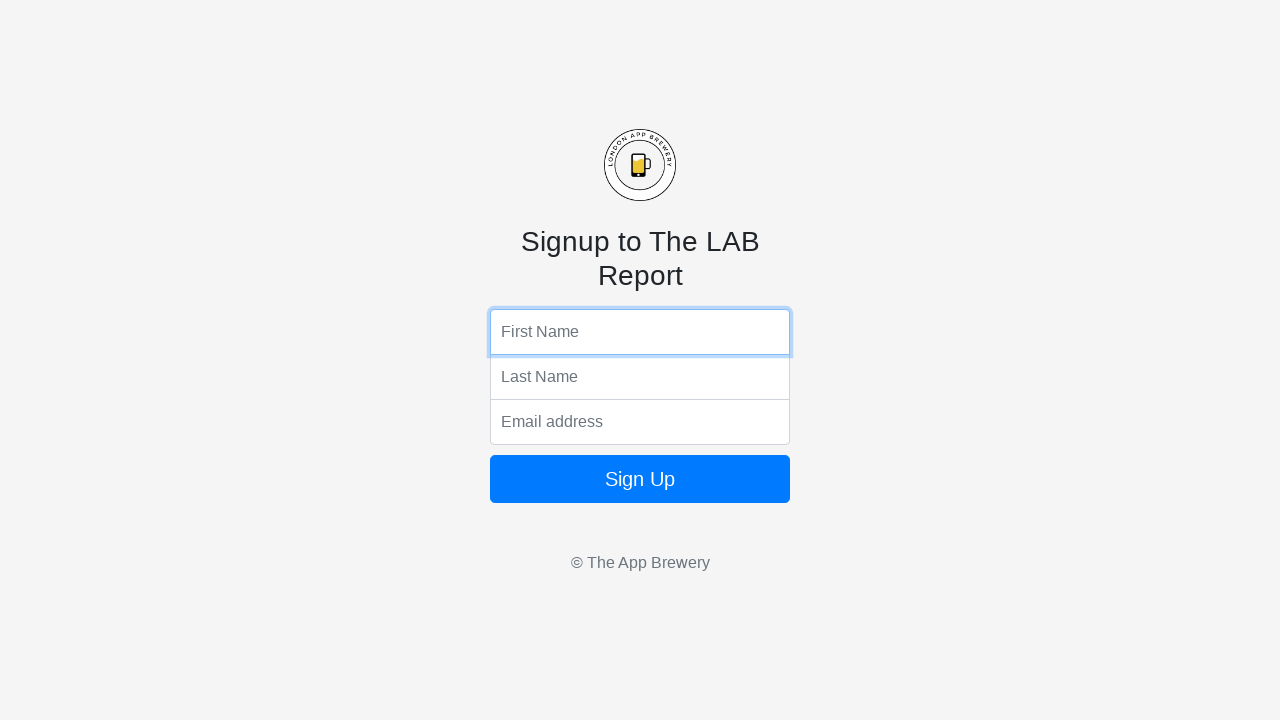

Filled first name field with 'Marcus Chen' on input[name='fName']
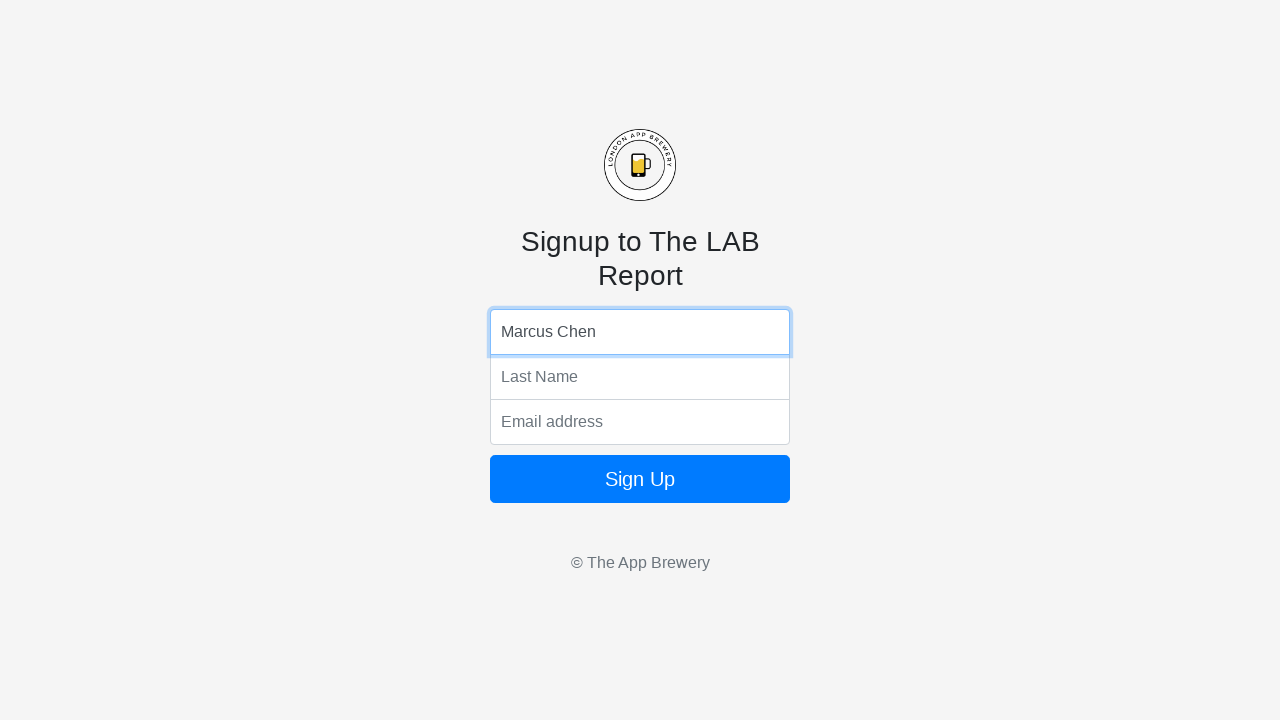

Clicked last name field at (640, 377) on input[name='lName']
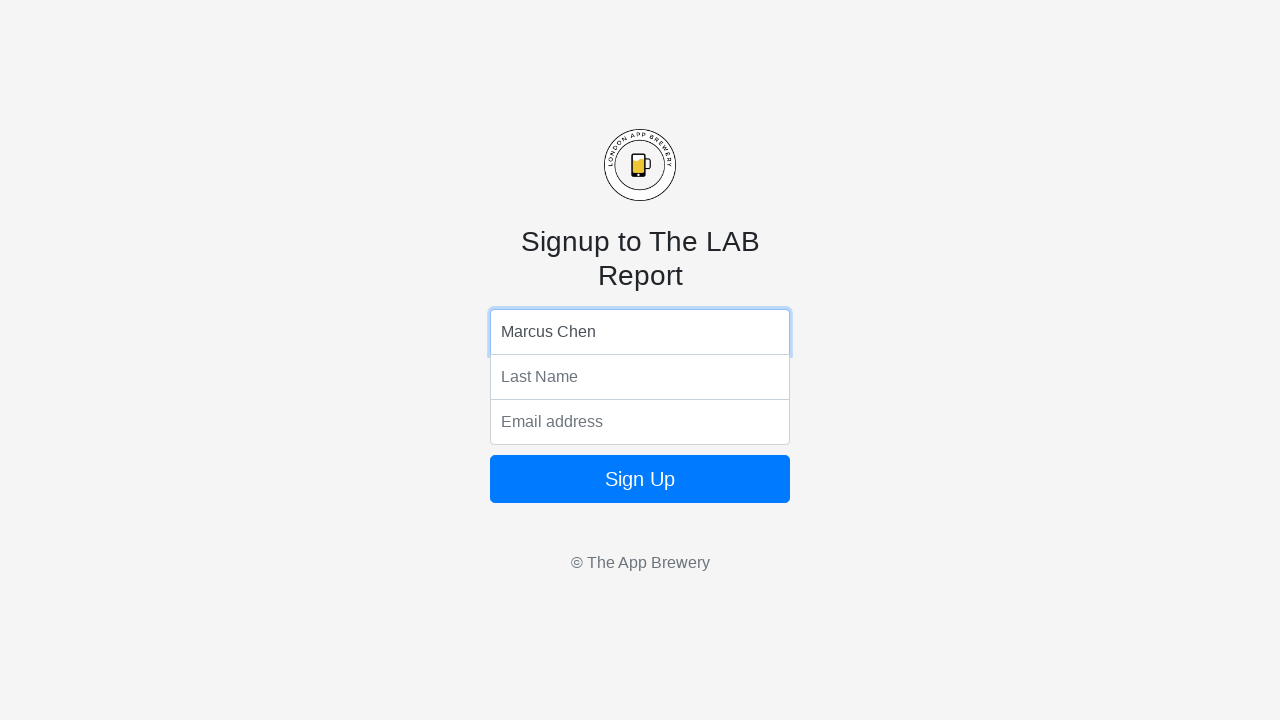

Filled last name field with 'Anderson' on input[name='lName']
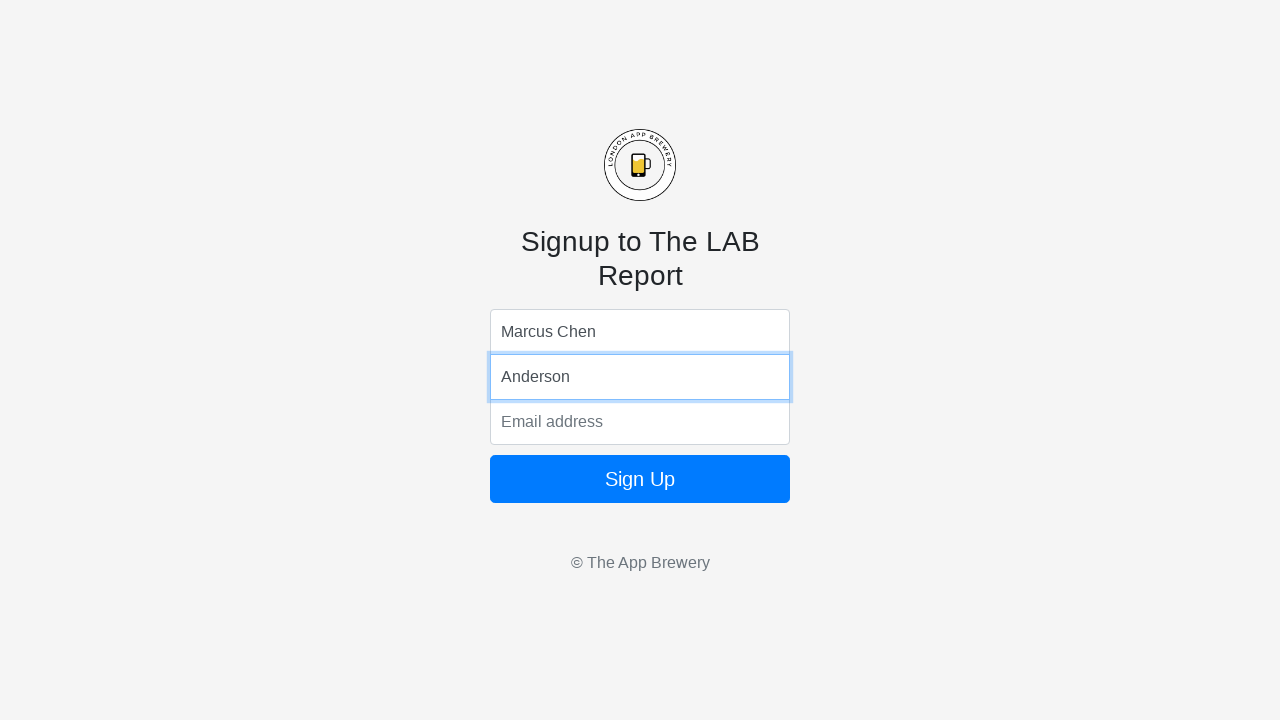

Clicked email field at (640, 422) on input[name='email']
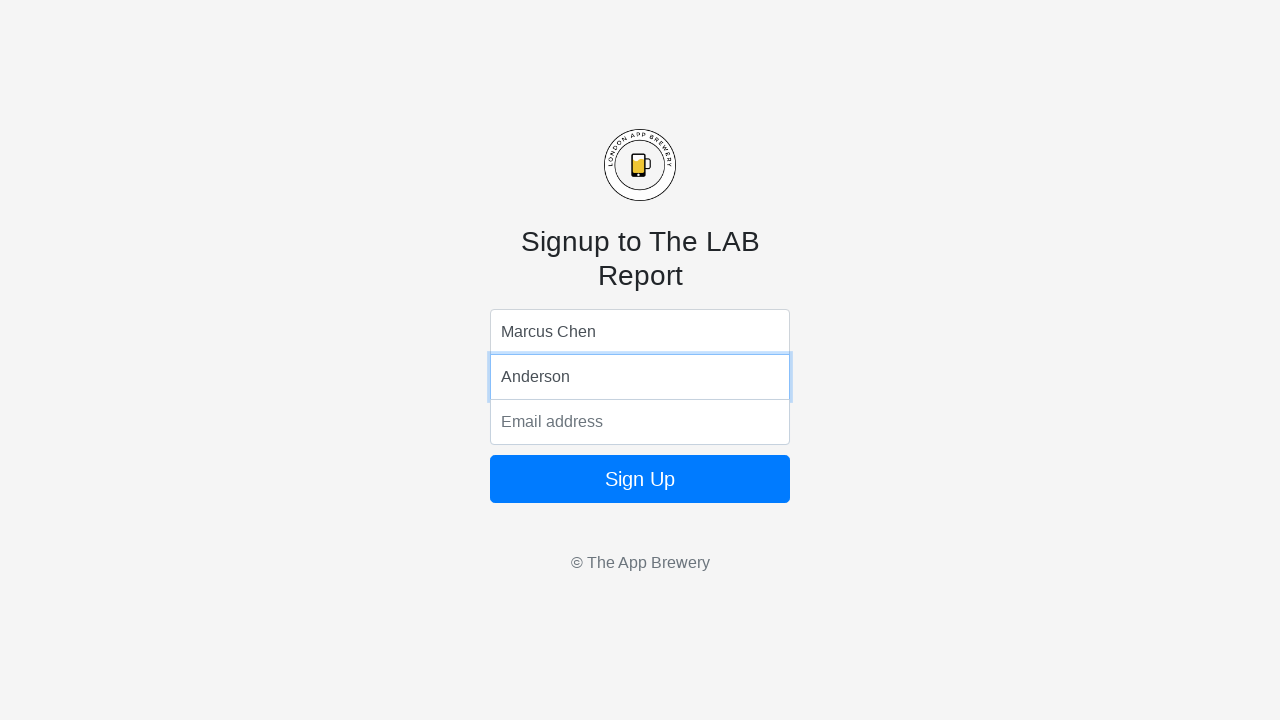

Filled email field with 'marcus.anderson@testmail.com' on input[name='email']
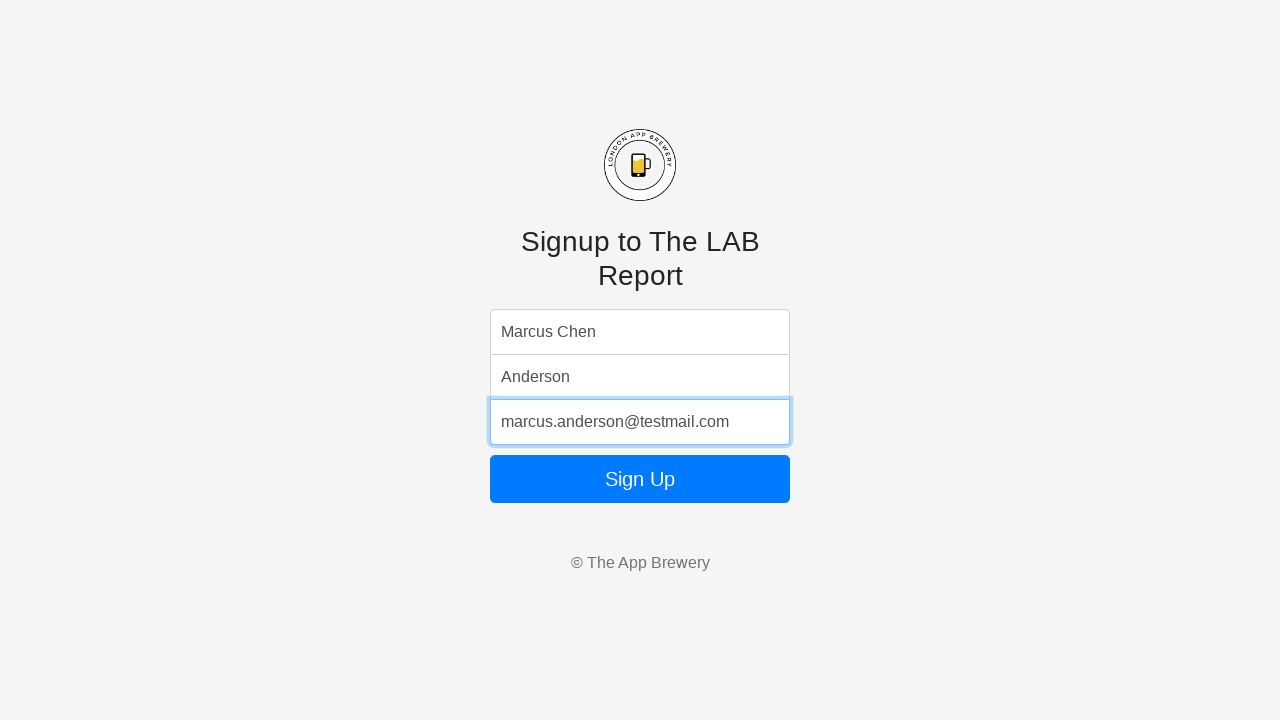

Clicked submit button to submit the registration form at (640, 479) on [type='submit']
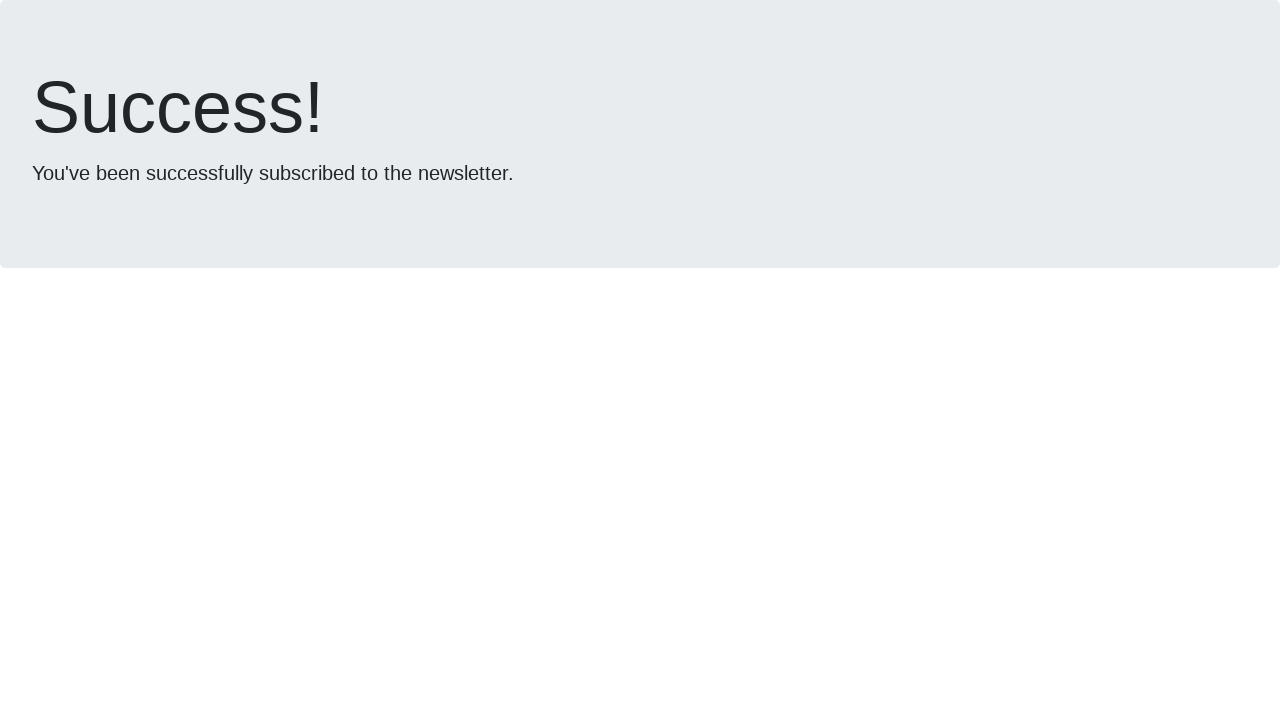

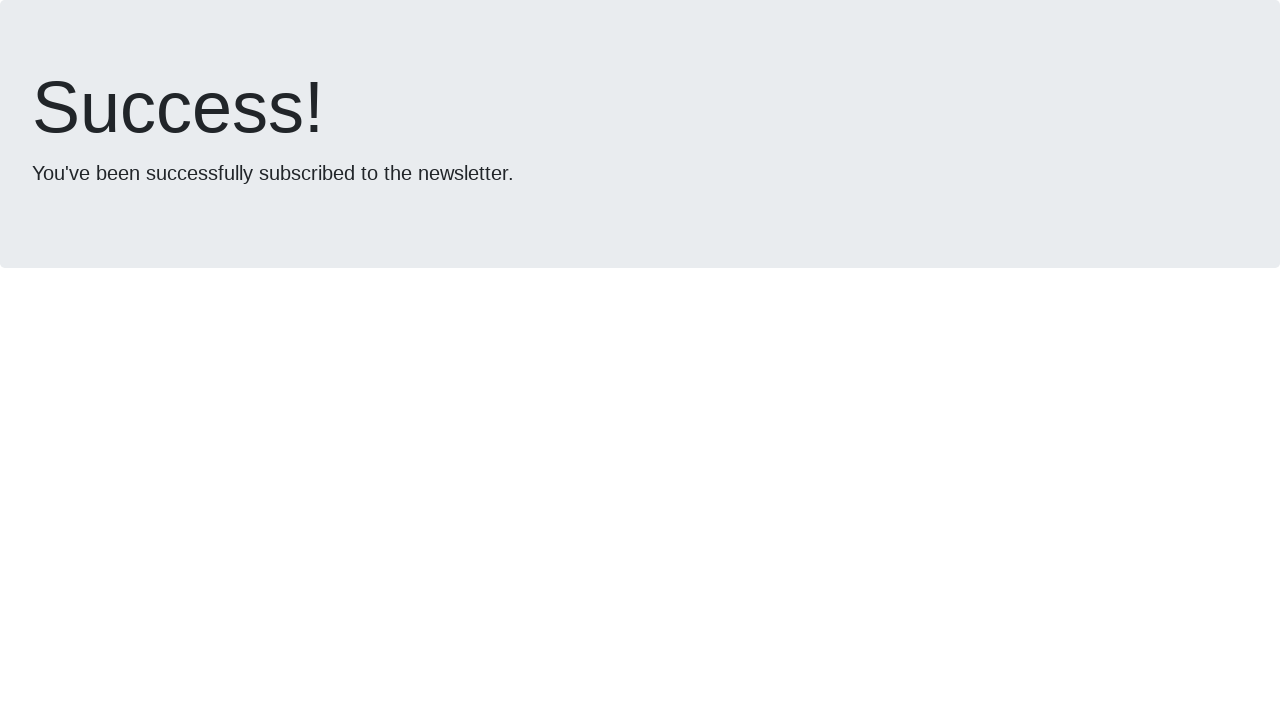